Navigates to actiTIME website and verifies that the "Try actiTIME for Free" link element is present and visible on the page.

Starting URL: https://www.actitime.com/

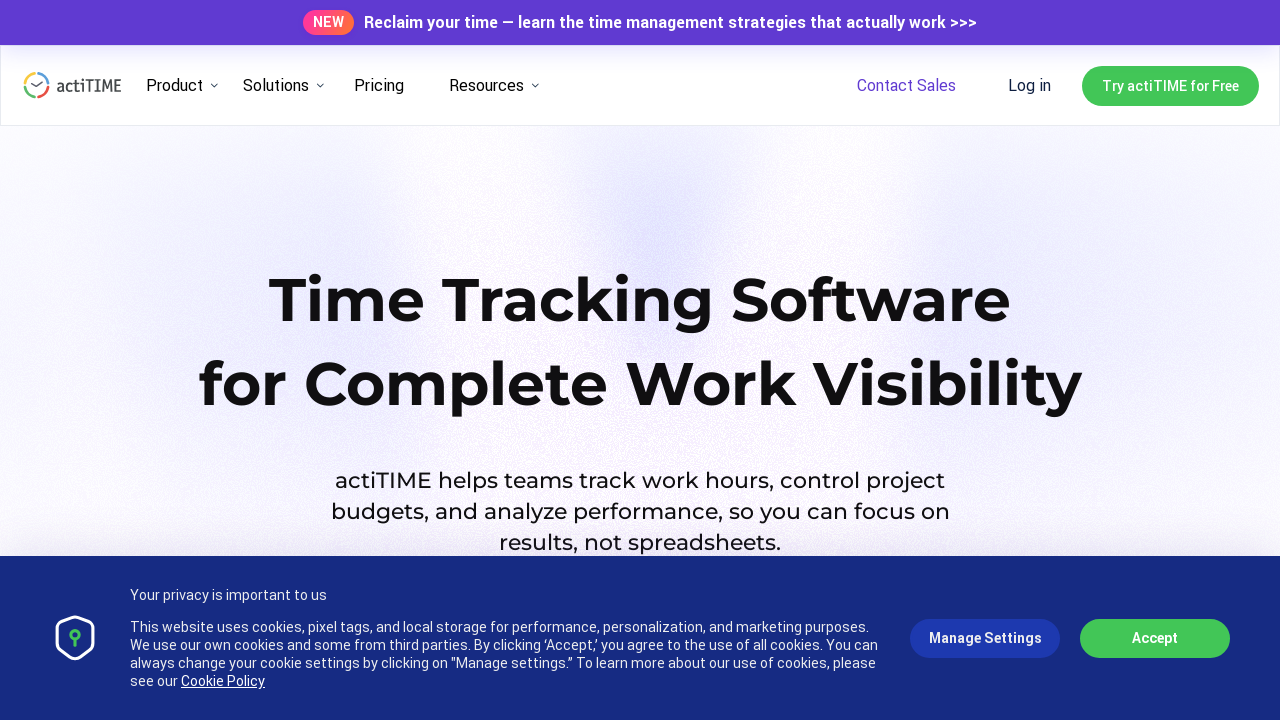

Navigated to actiTIME website
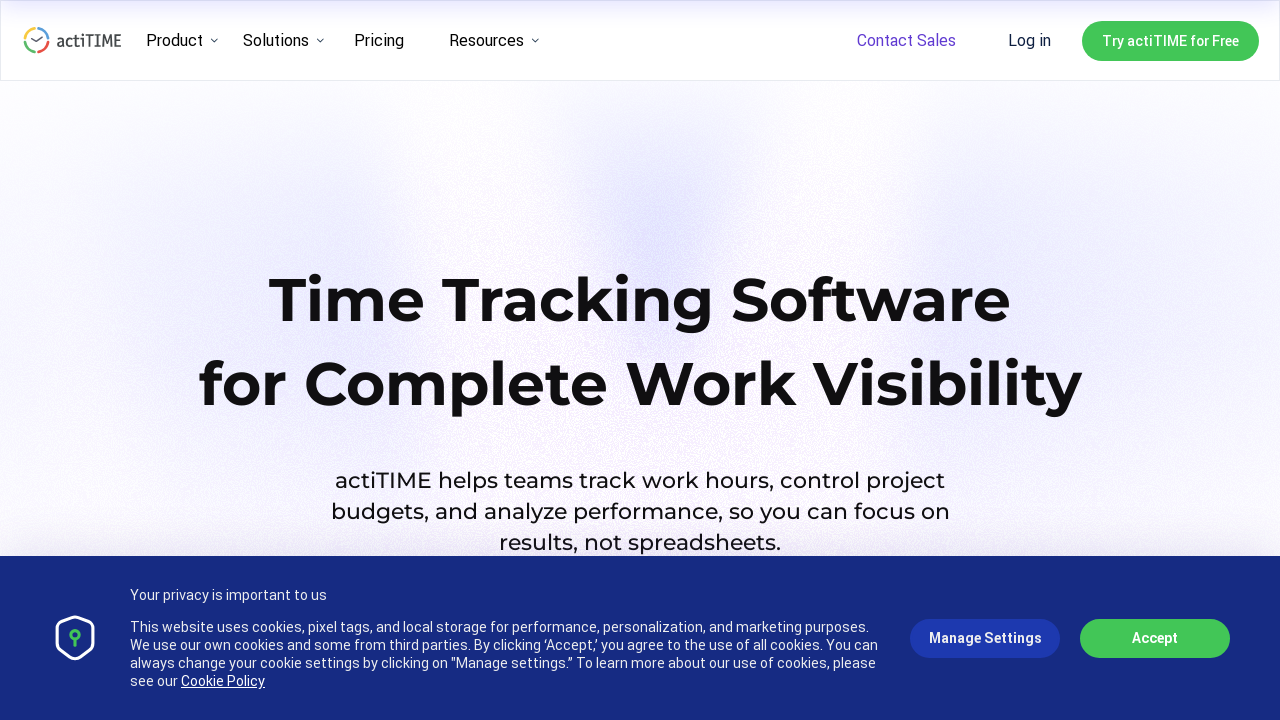

Waited for 'Try actiTIME for Free' link to be visible
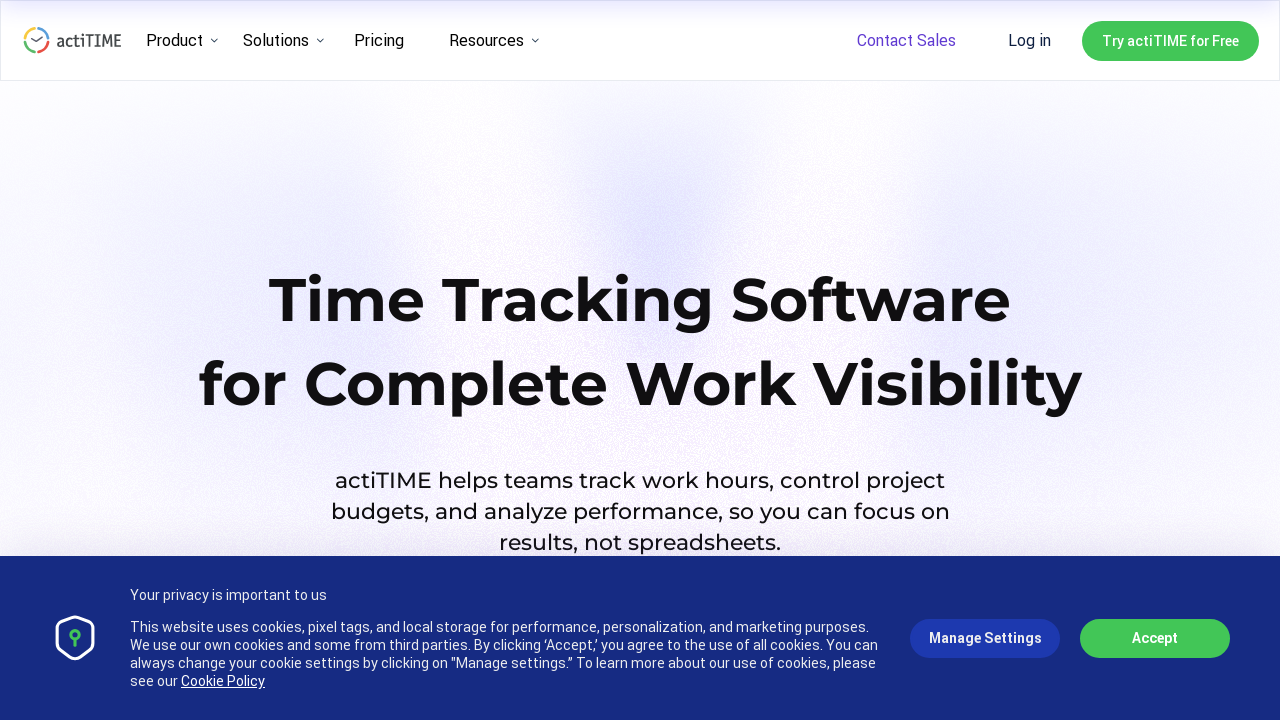

Located the 'Try actiTIME for Free' link element
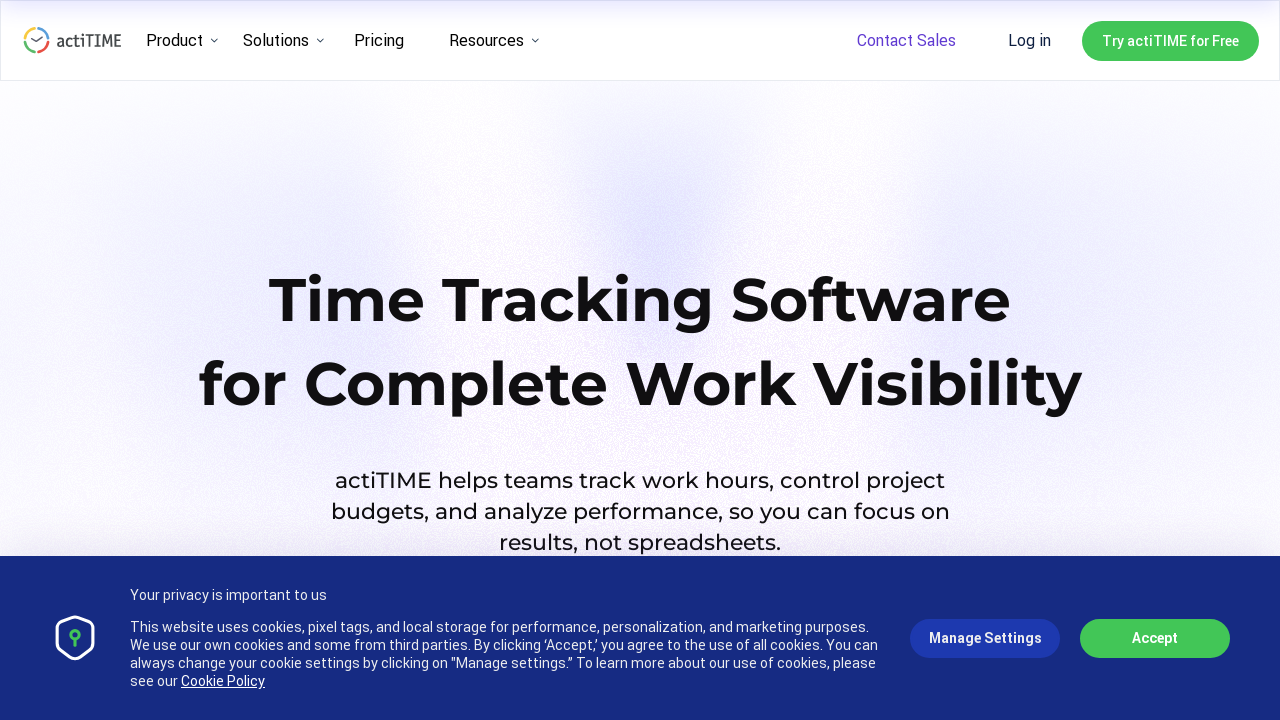

Confirmed 'Try actiTIME for Free' link is visible and present
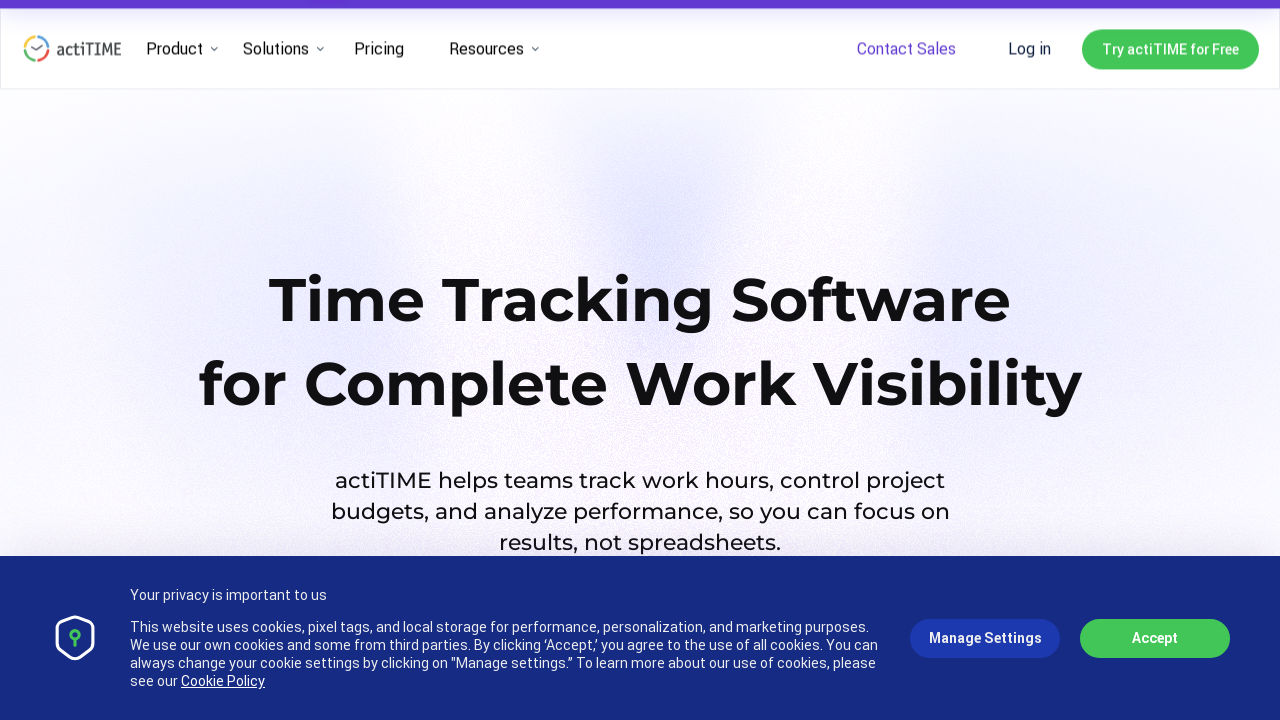

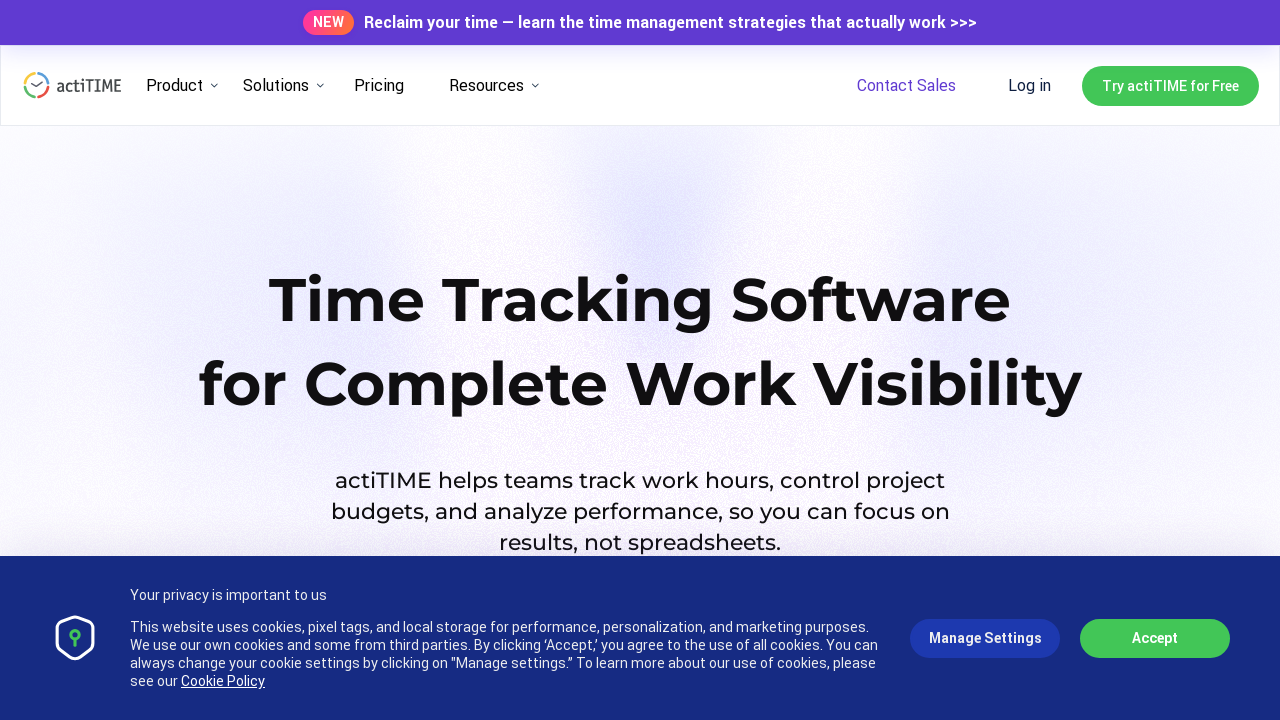